Tests text copying functionality by entering text in one field, copying it using keyboard shortcuts, and pasting it into another field

Starting URL: https://text-compare.com/

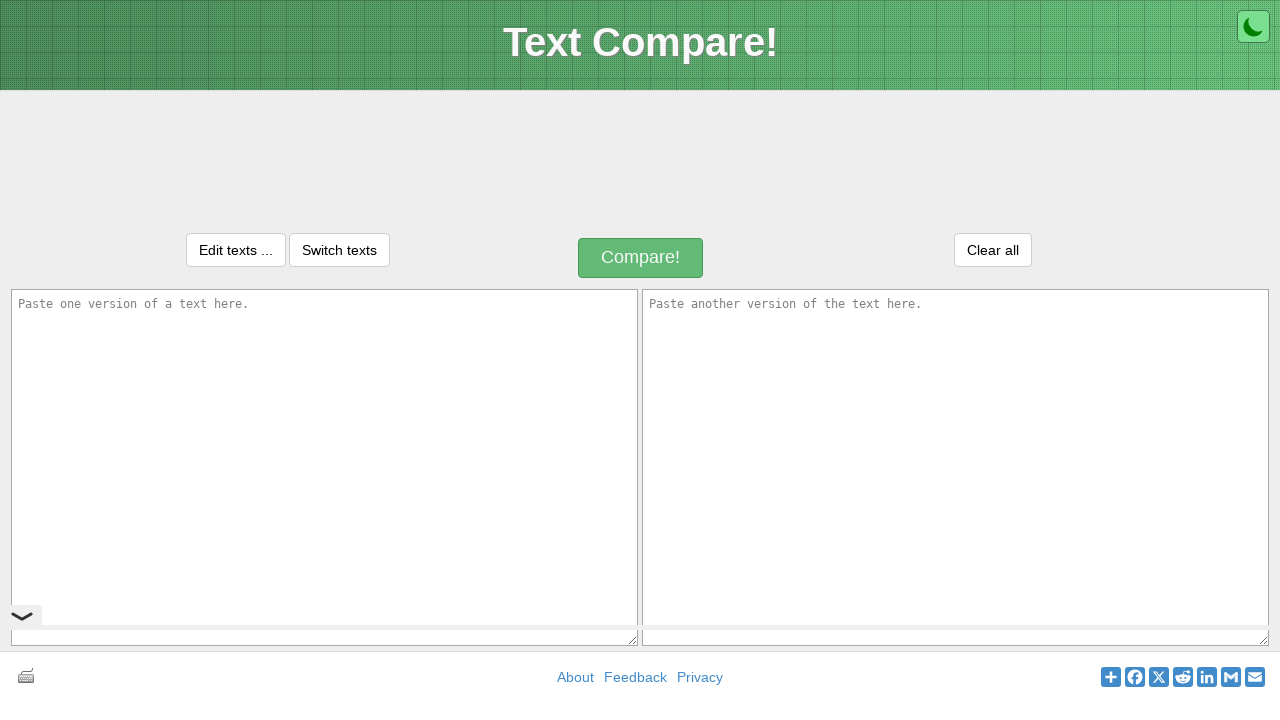

Entered 'Welcome to text' in the first input field on #inputText1
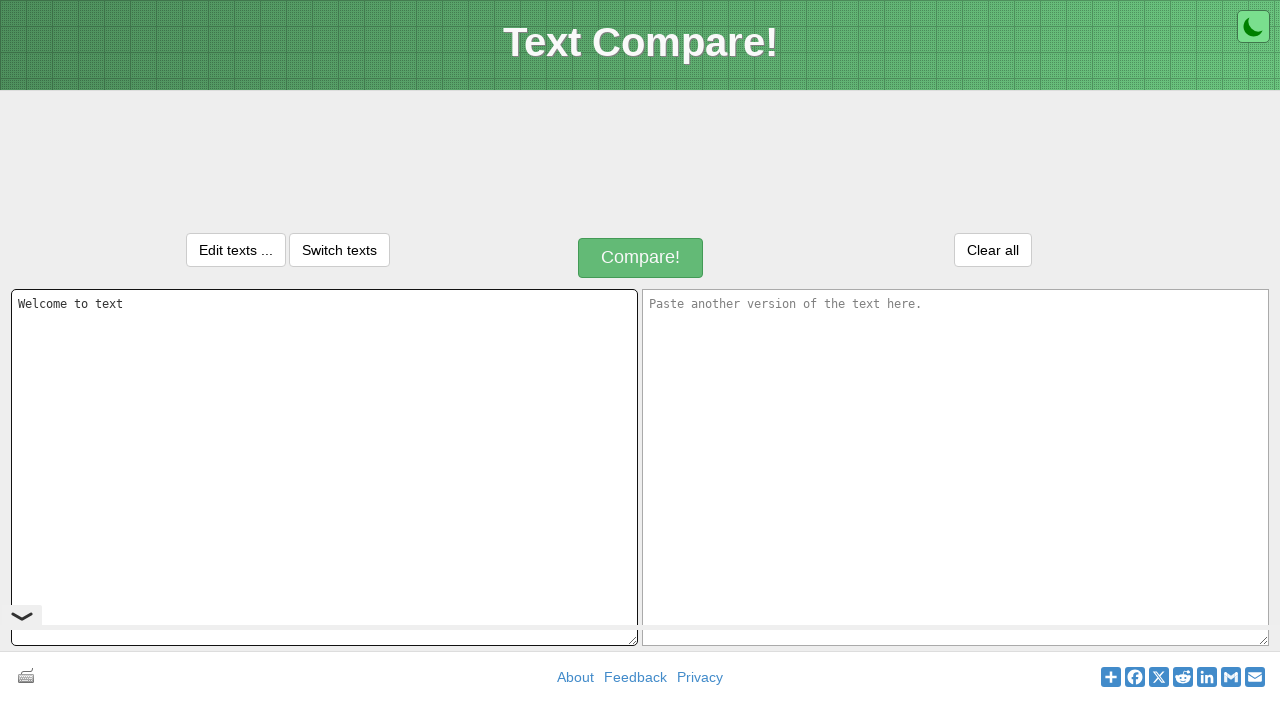

Clicked on the first input field to focus it at (324, 467) on #inputText1
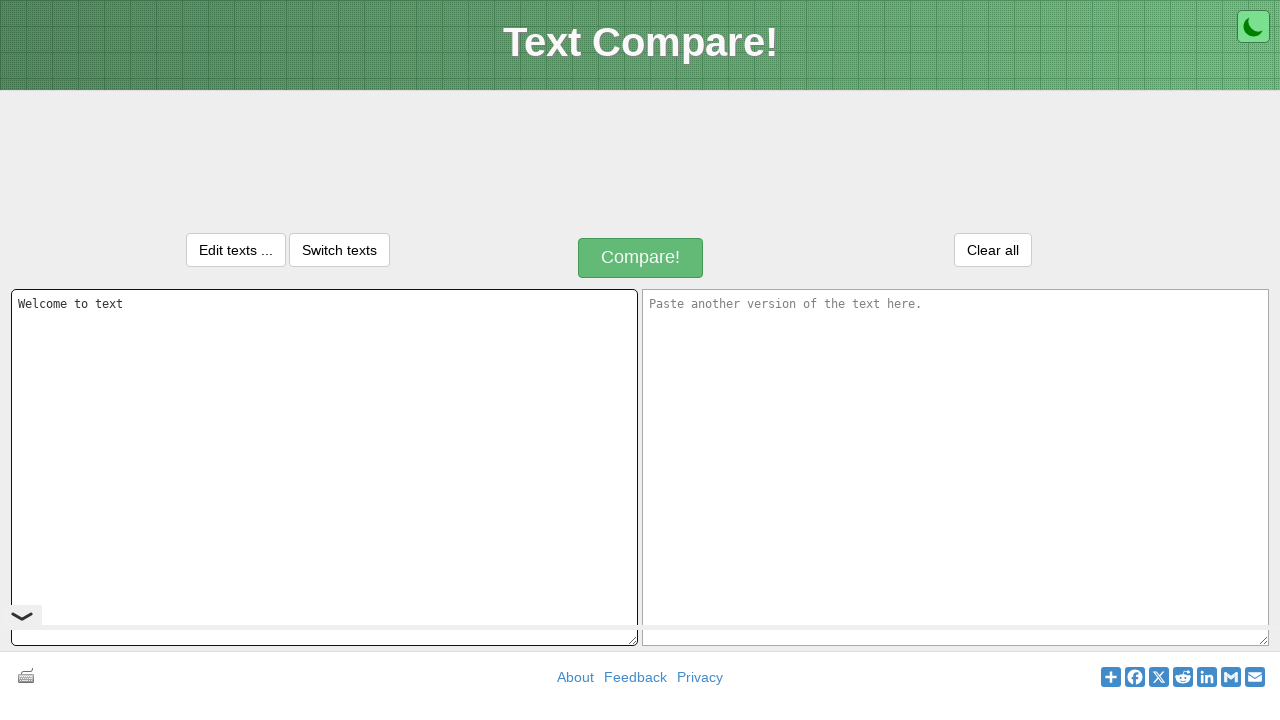

Selected all text using Ctrl+A keyboard shortcut
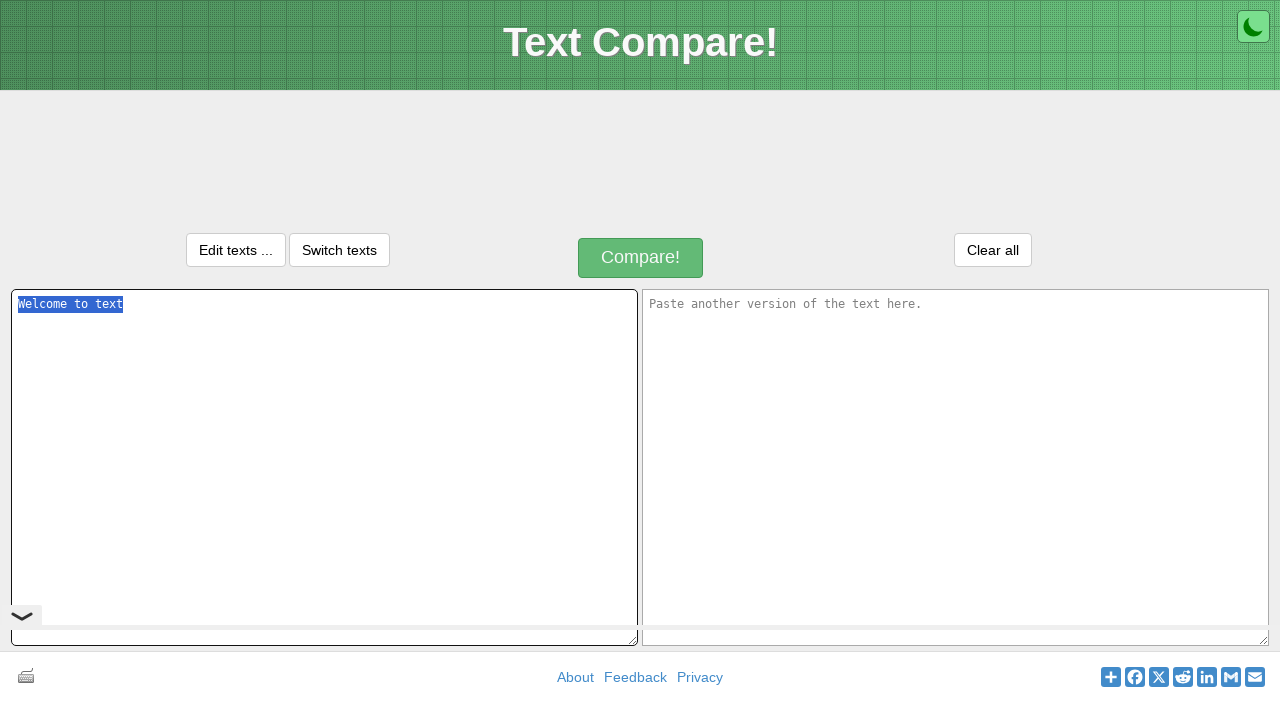

Copied selected text using Ctrl+C keyboard shortcut
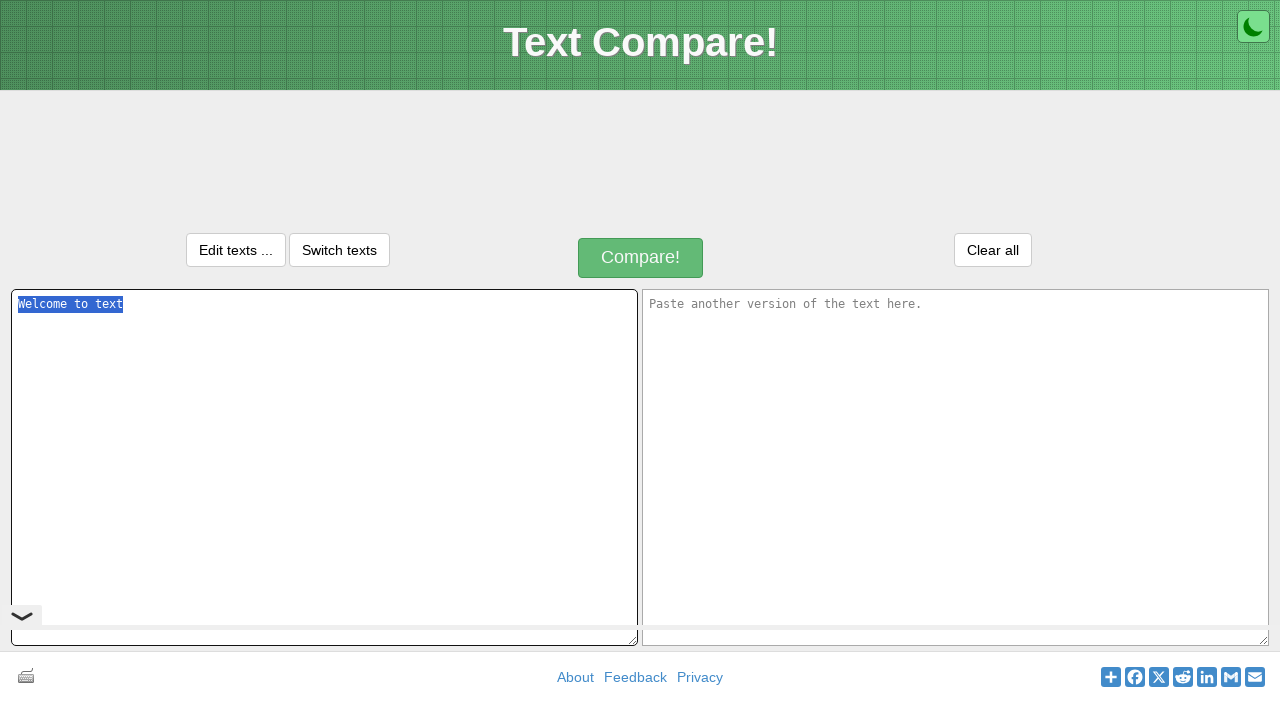

Moved to the next field using Tab key
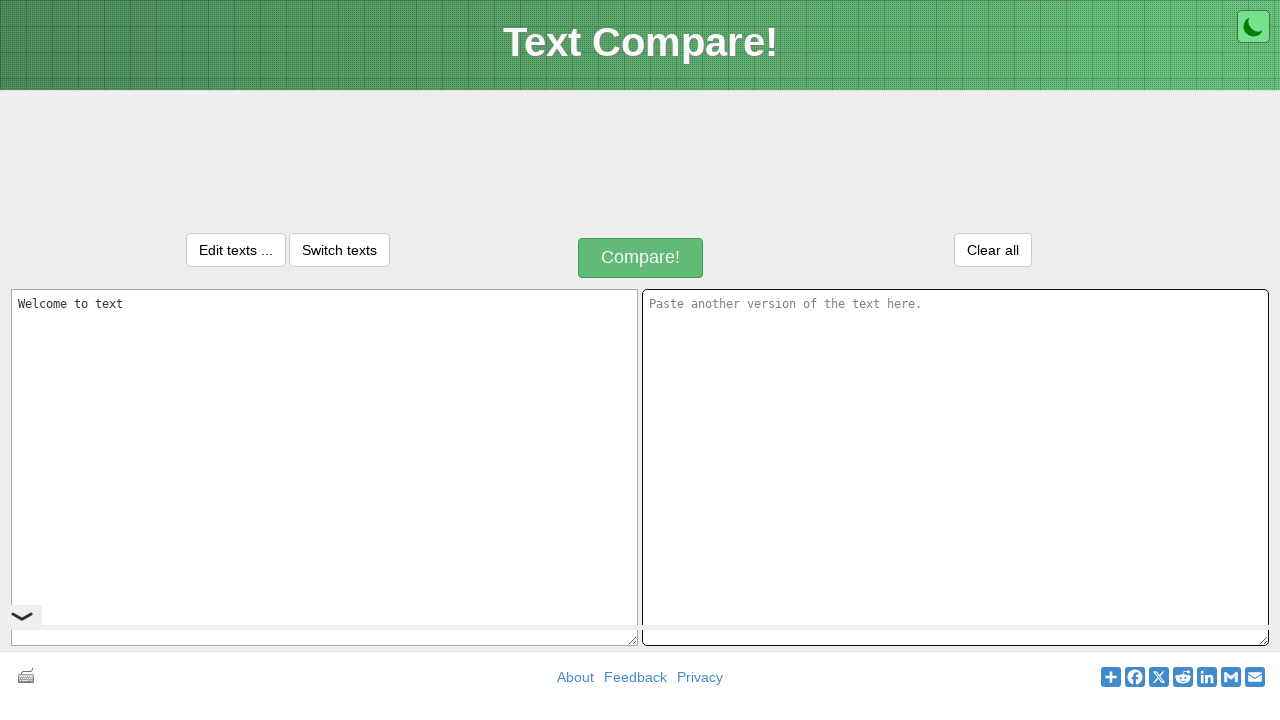

Pasted text into the second field using Ctrl+V keyboard shortcut
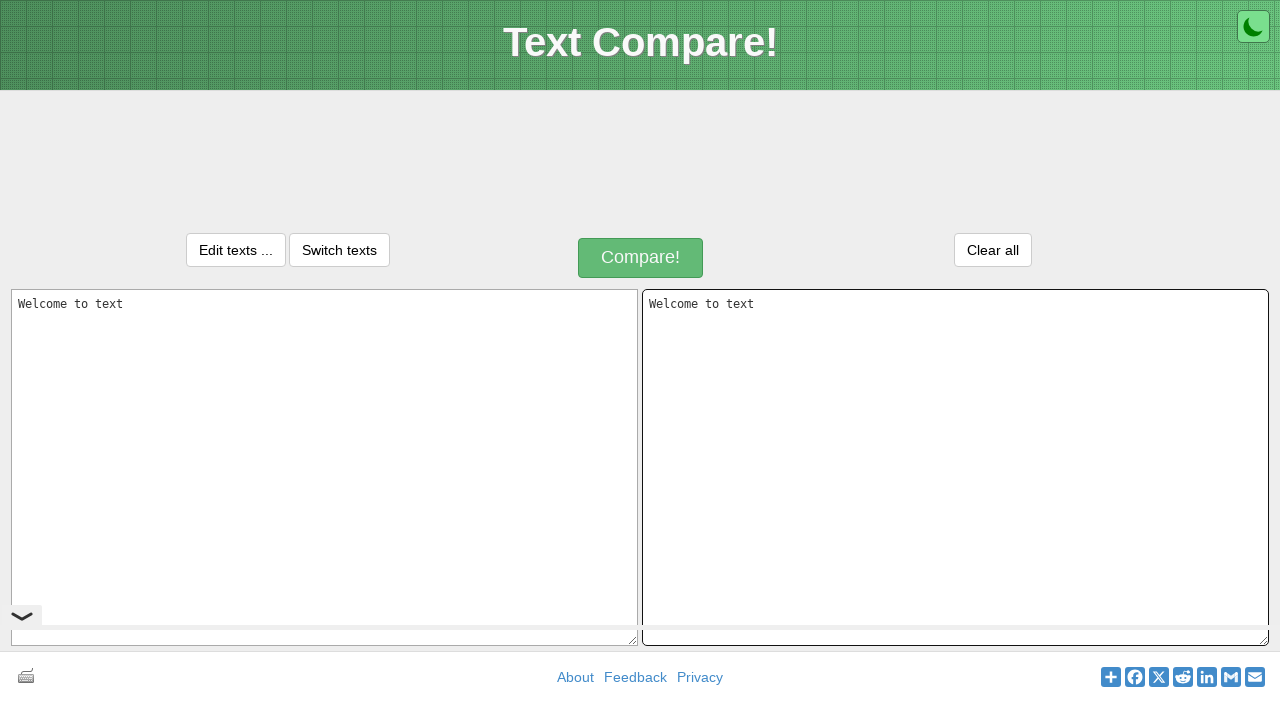

Retrieved value from first input field
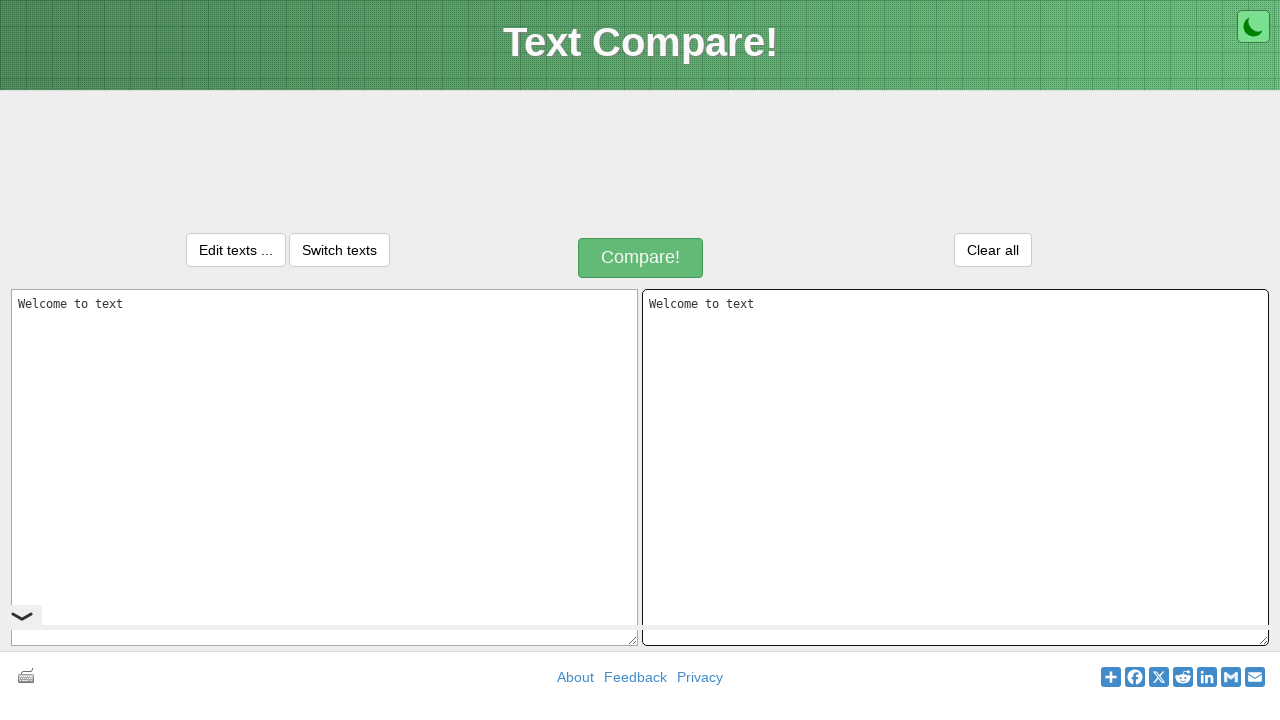

Retrieved value from second input field
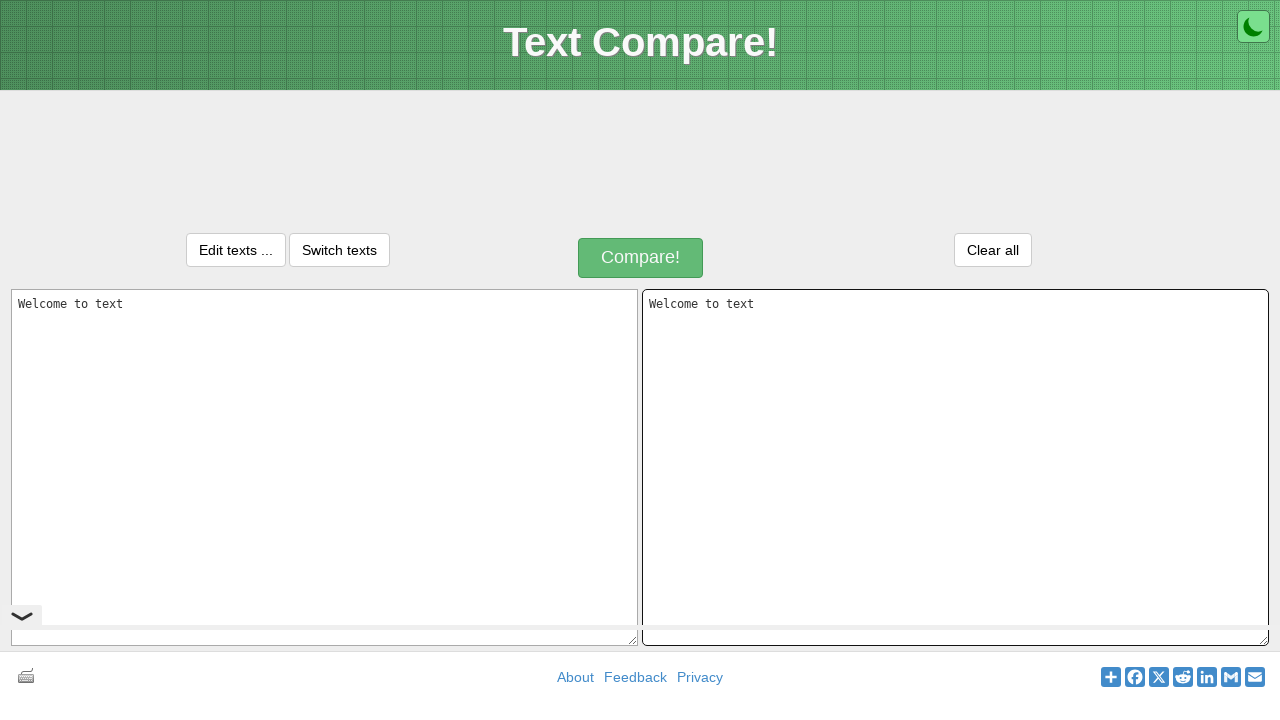

Verified that both fields contain identical text
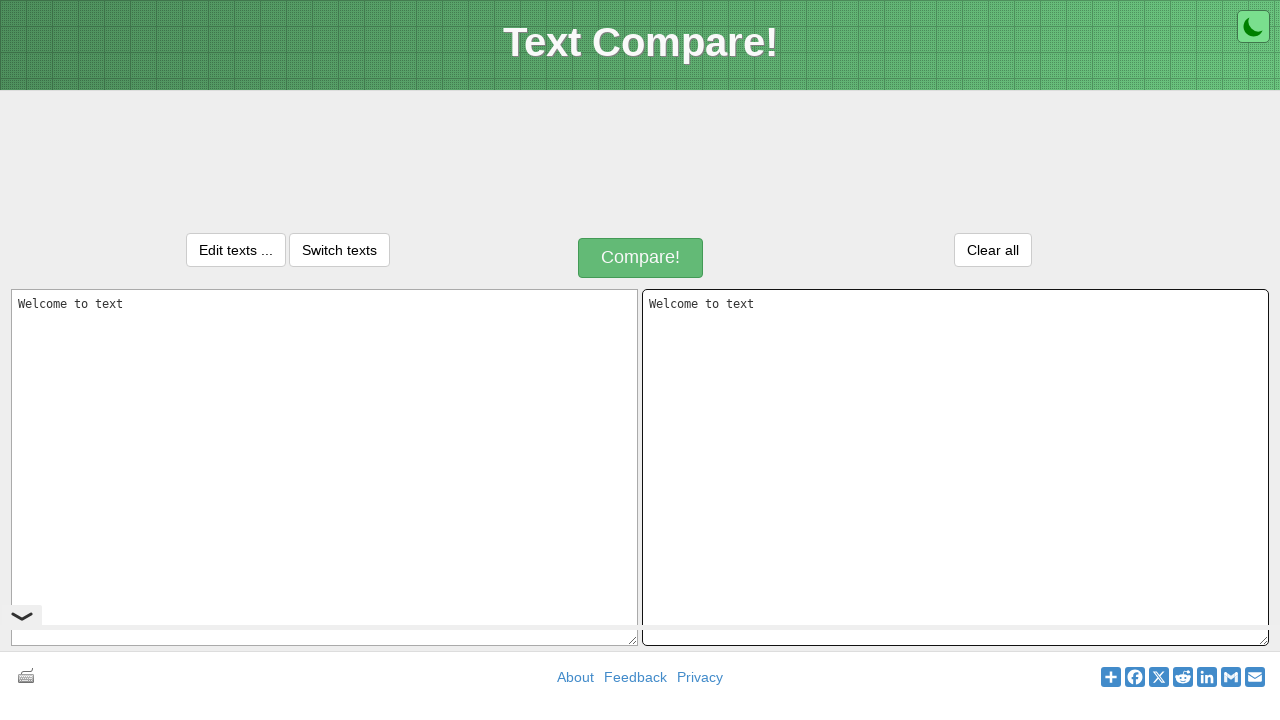

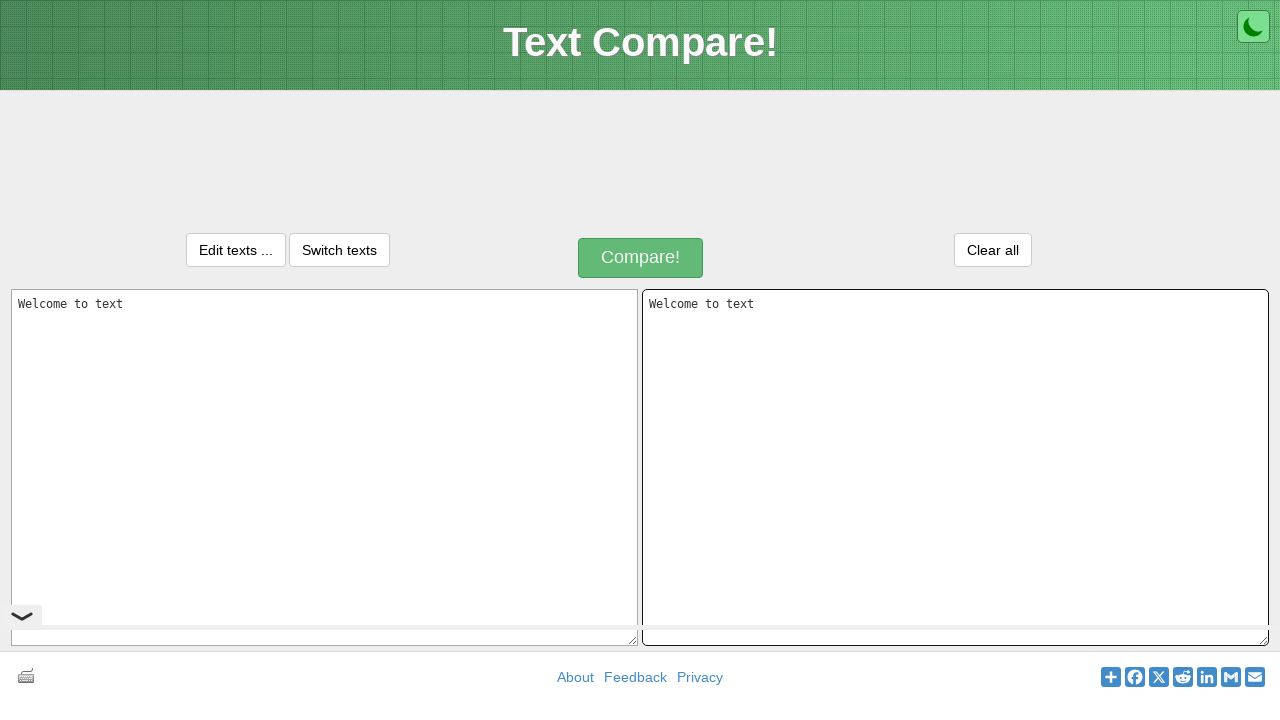